Tests drag and drop functionality by dragging element A to element B on a demo page

Starting URL: https://the-internet.herokuapp.com/drag_and_drop

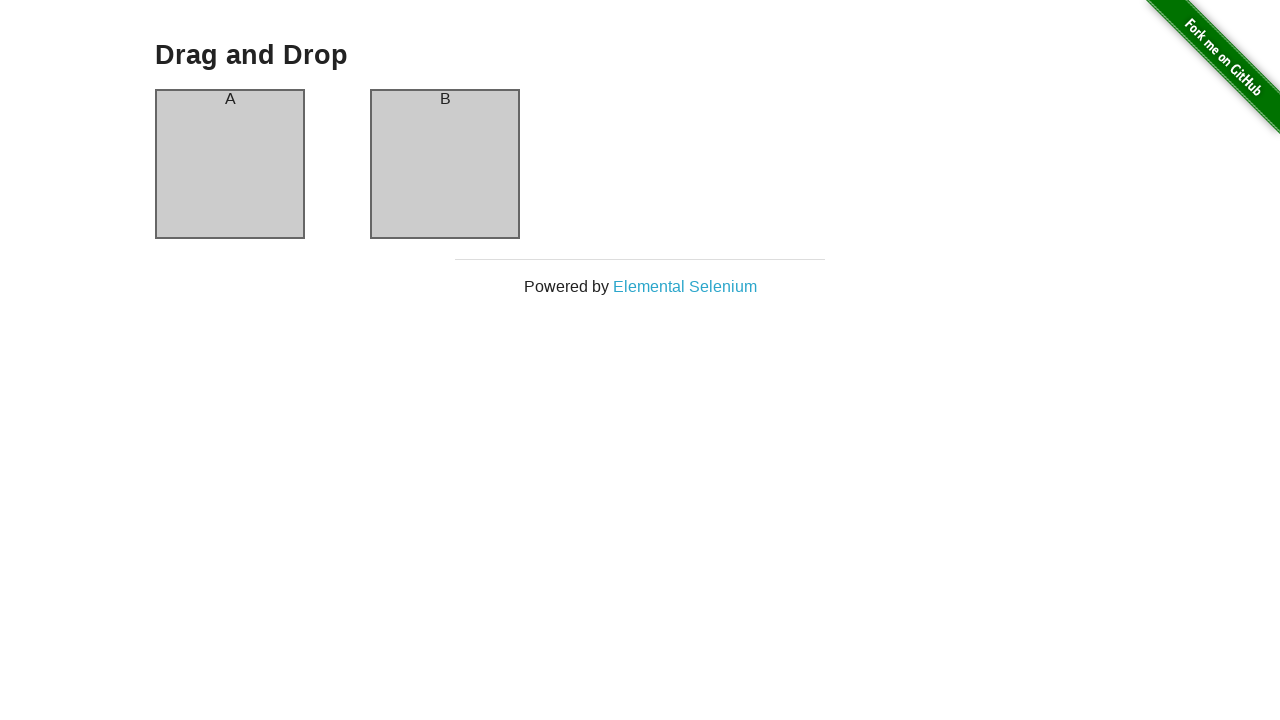

Located source element (column-a) for drag and drop
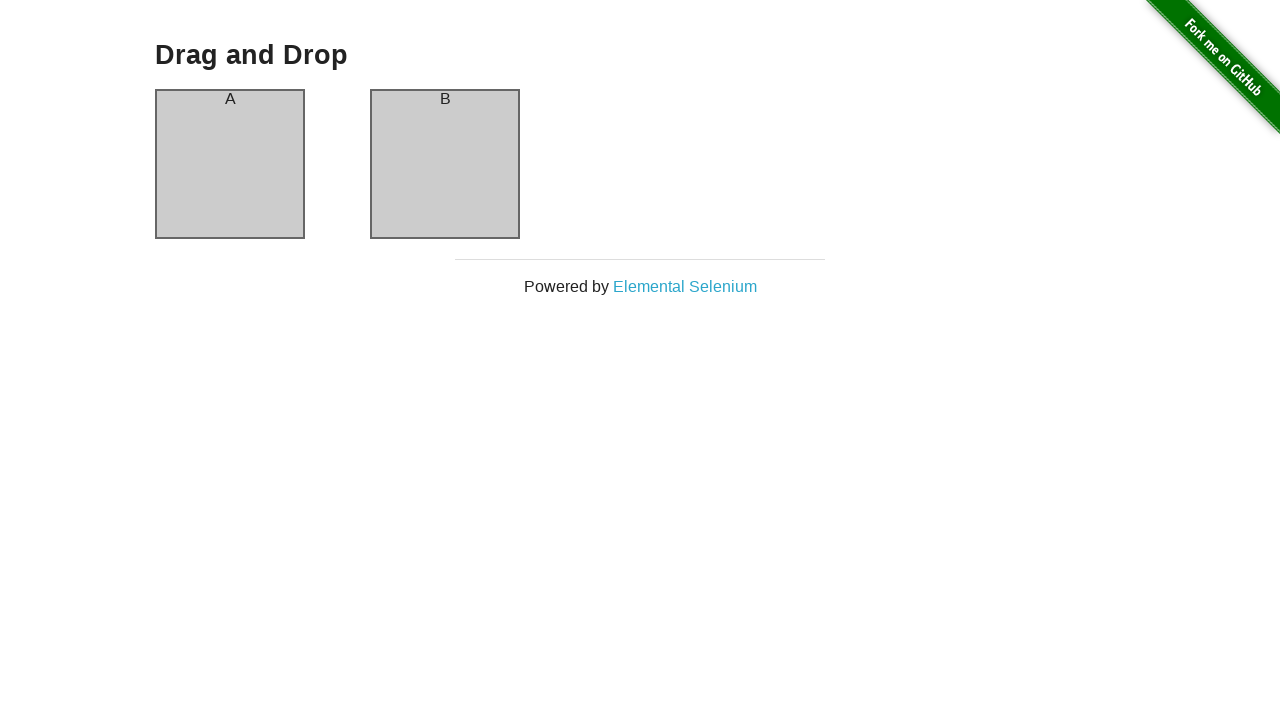

Located target element (column-b) for drag and drop
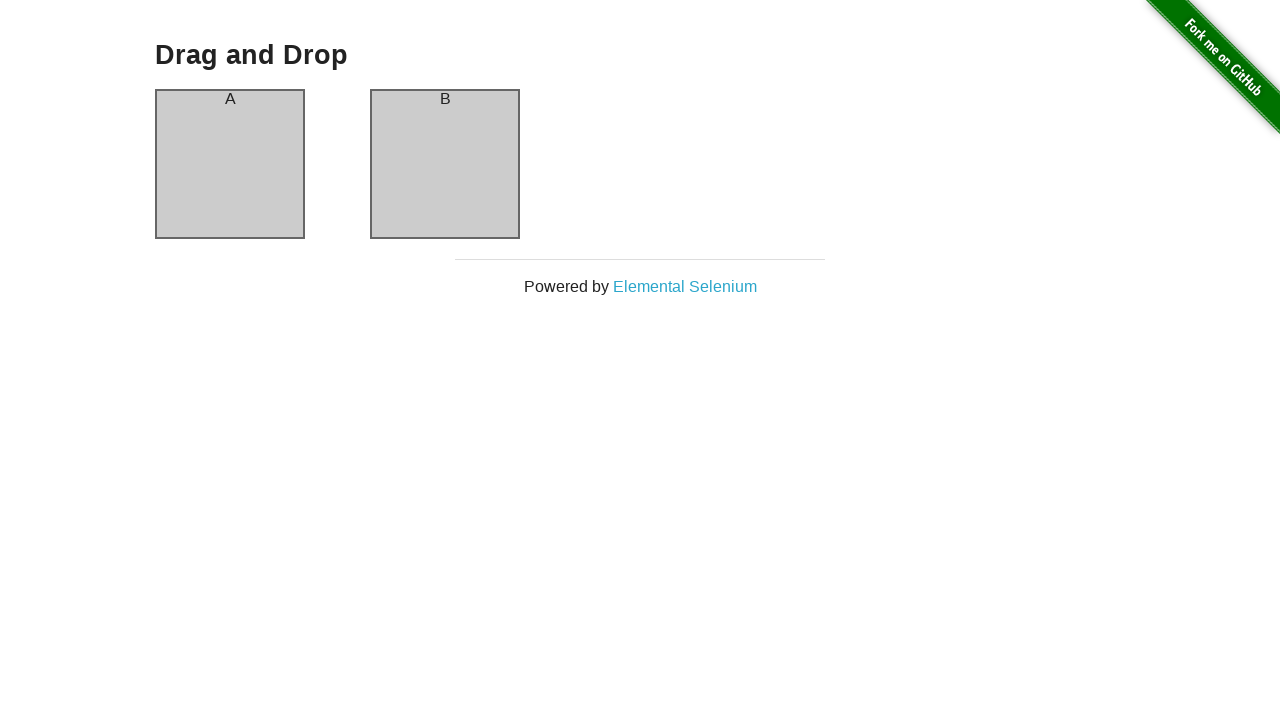

Dragged element A to element B at (445, 164)
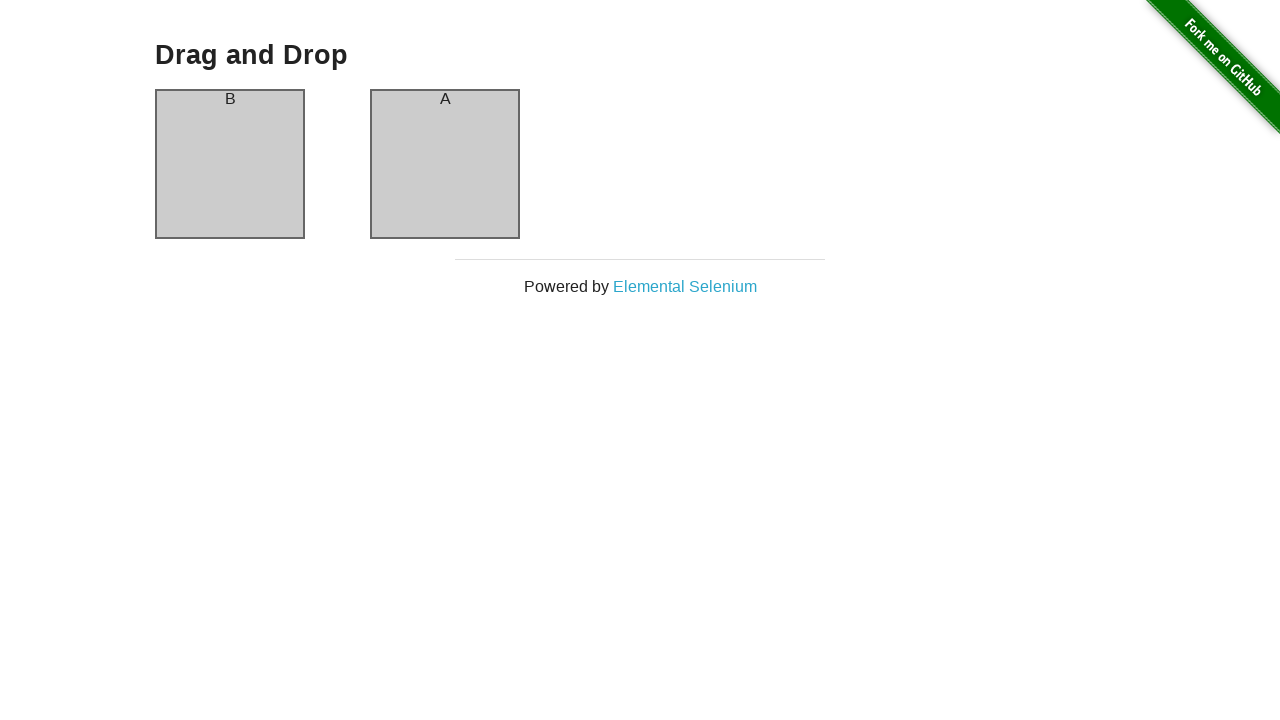

Waited 1 second to verify drag and drop action completed
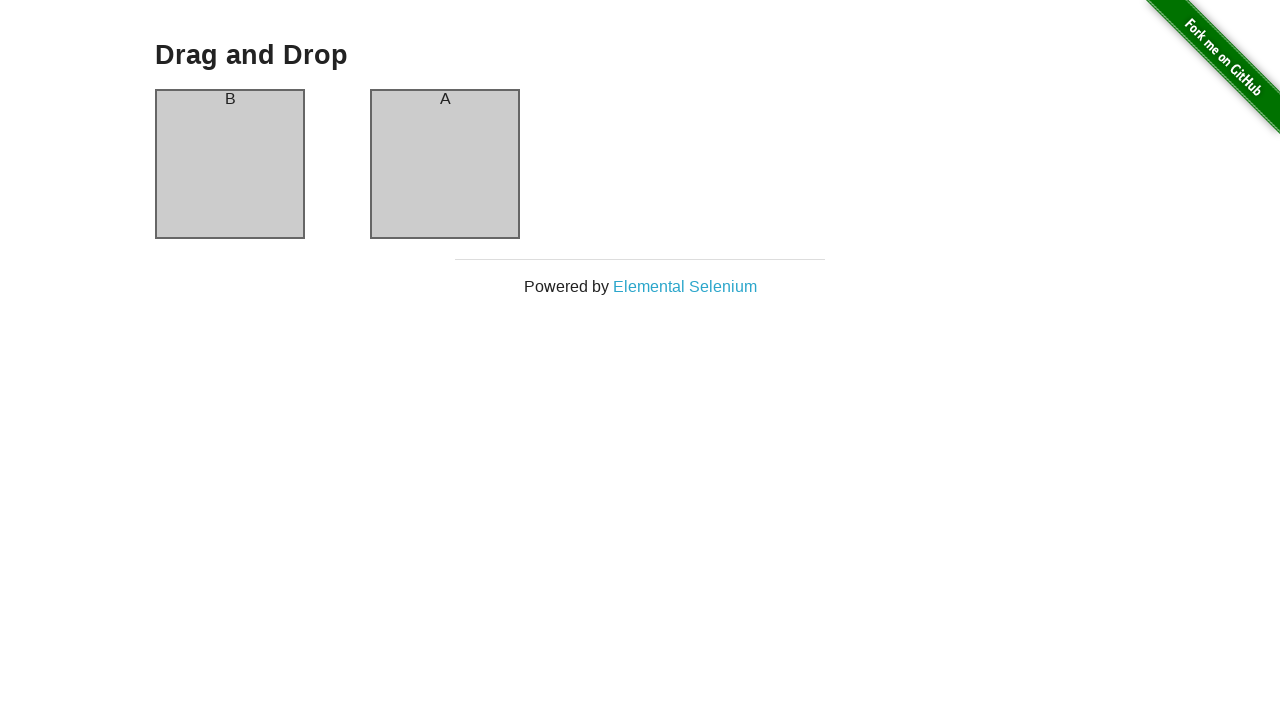

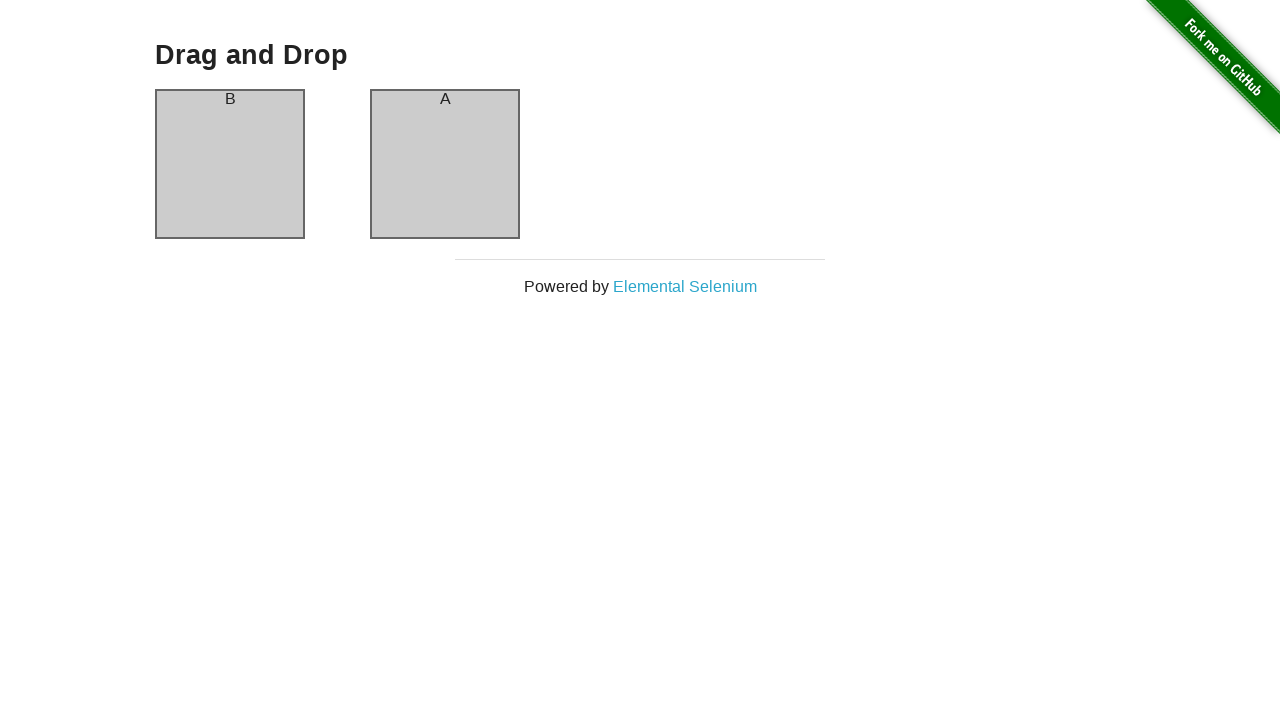